Tests drag and drop functionality using click and hold method to move element from source to target

Starting URL: https://jqueryui.com/droppable/

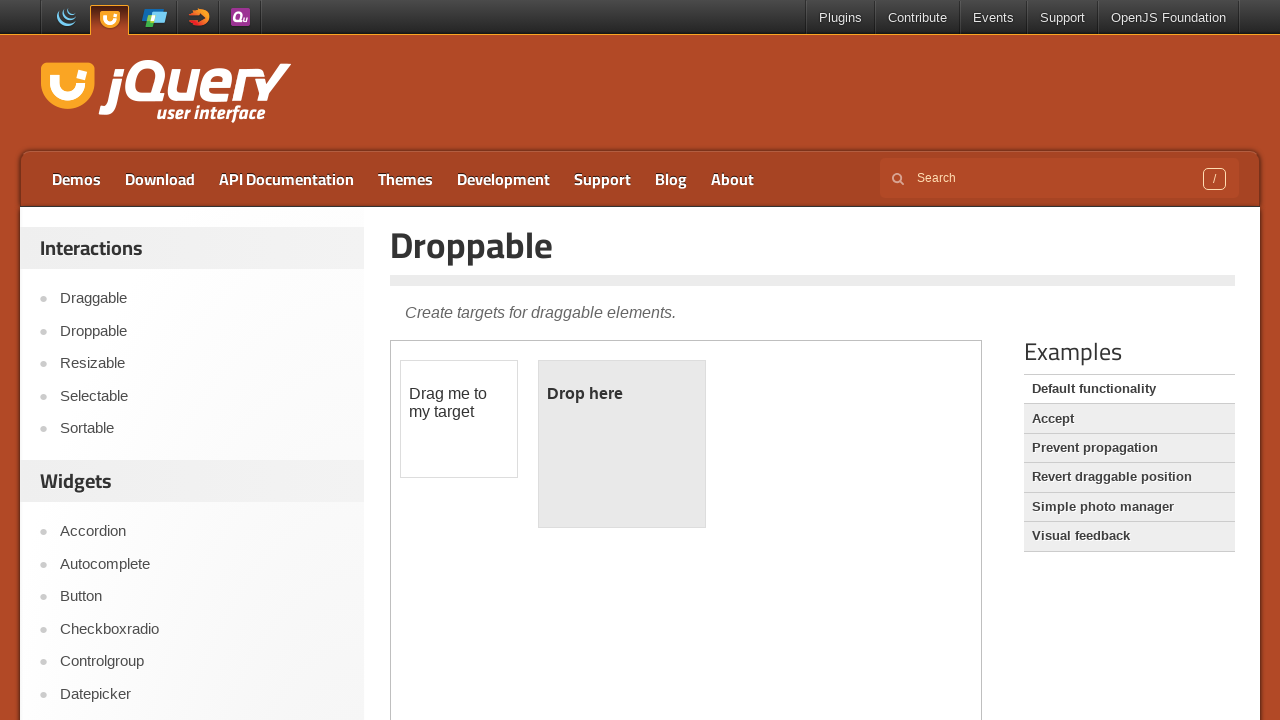

Waited for draggable element to be available in iframe
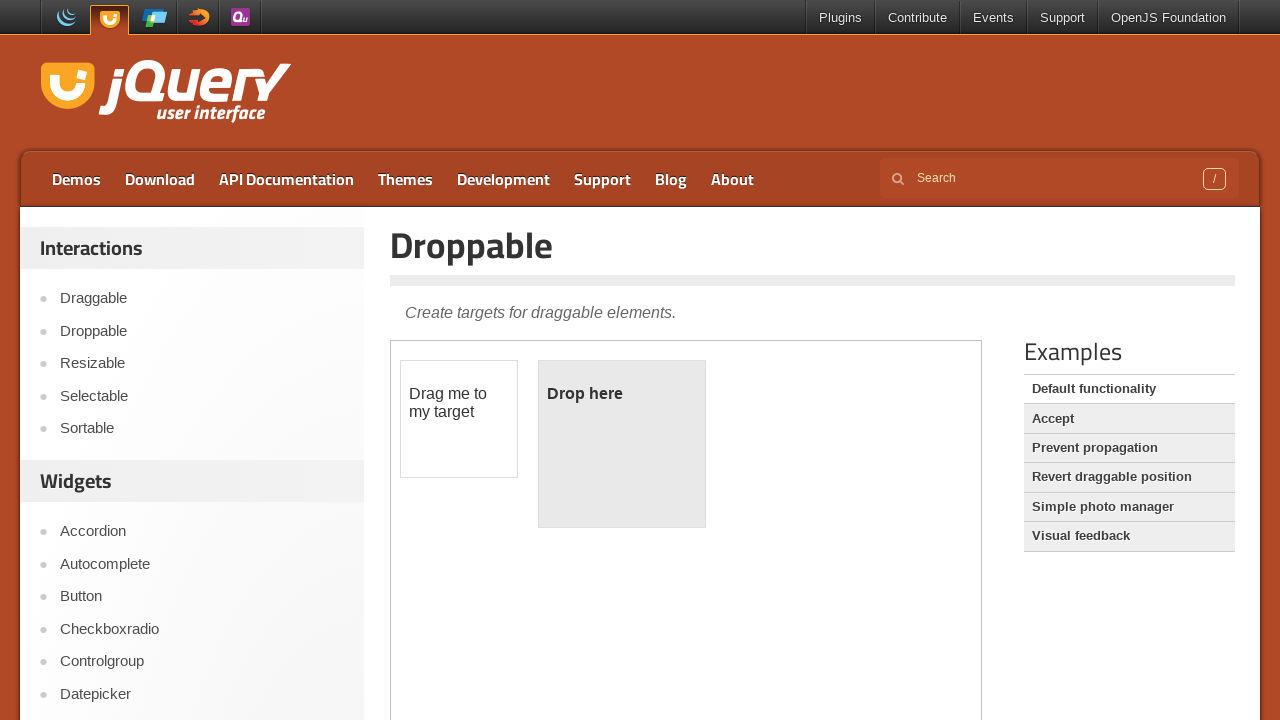

Obtained reference to the first iframe containing drag and drop elements
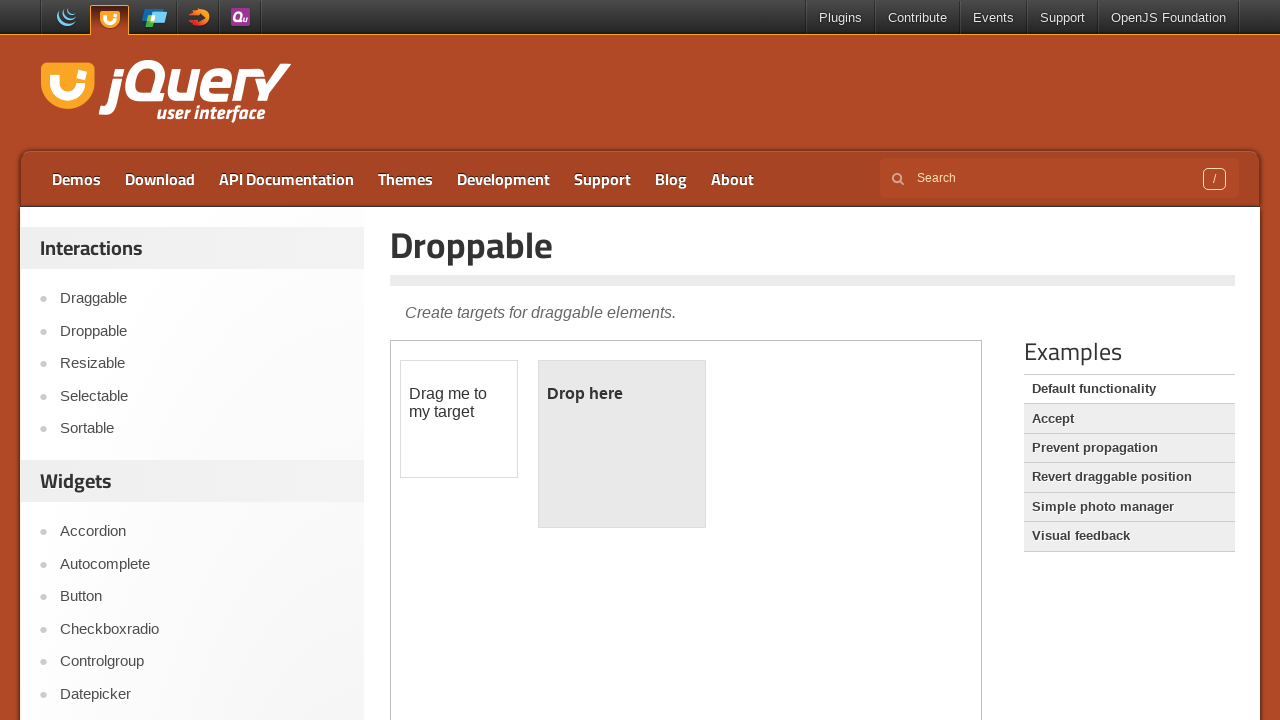

Located draggable source element
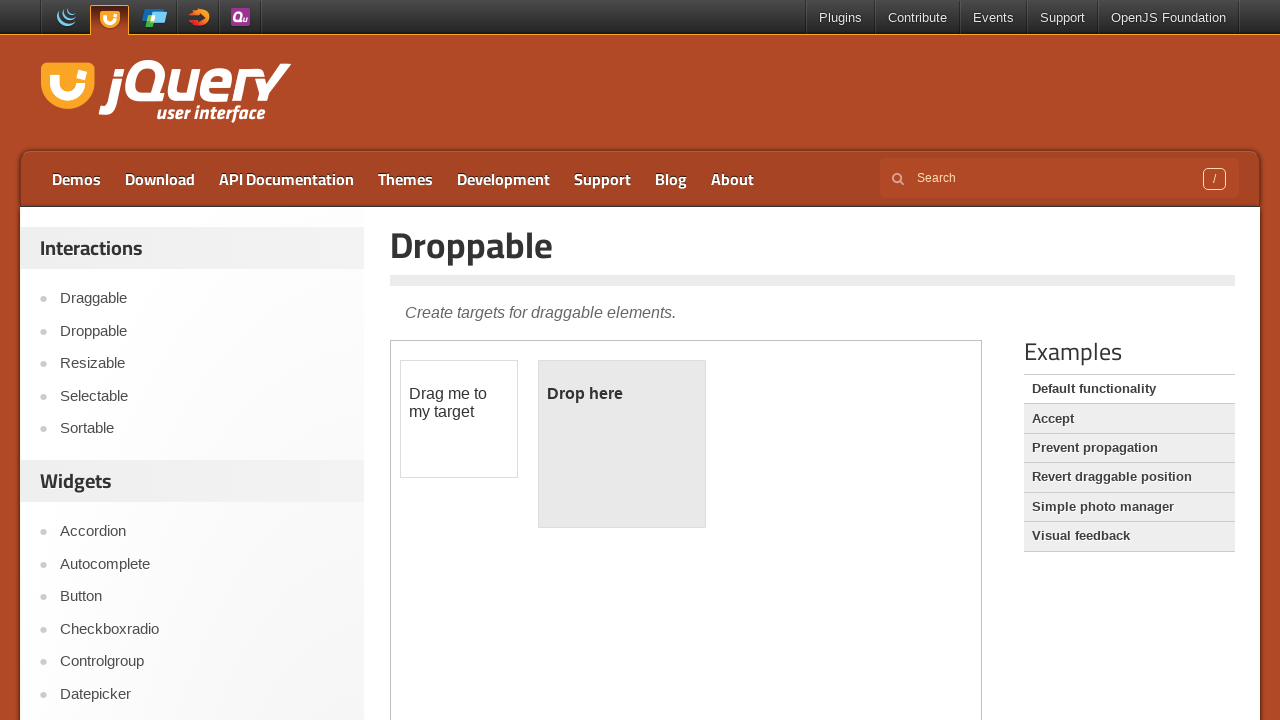

Located droppable target element
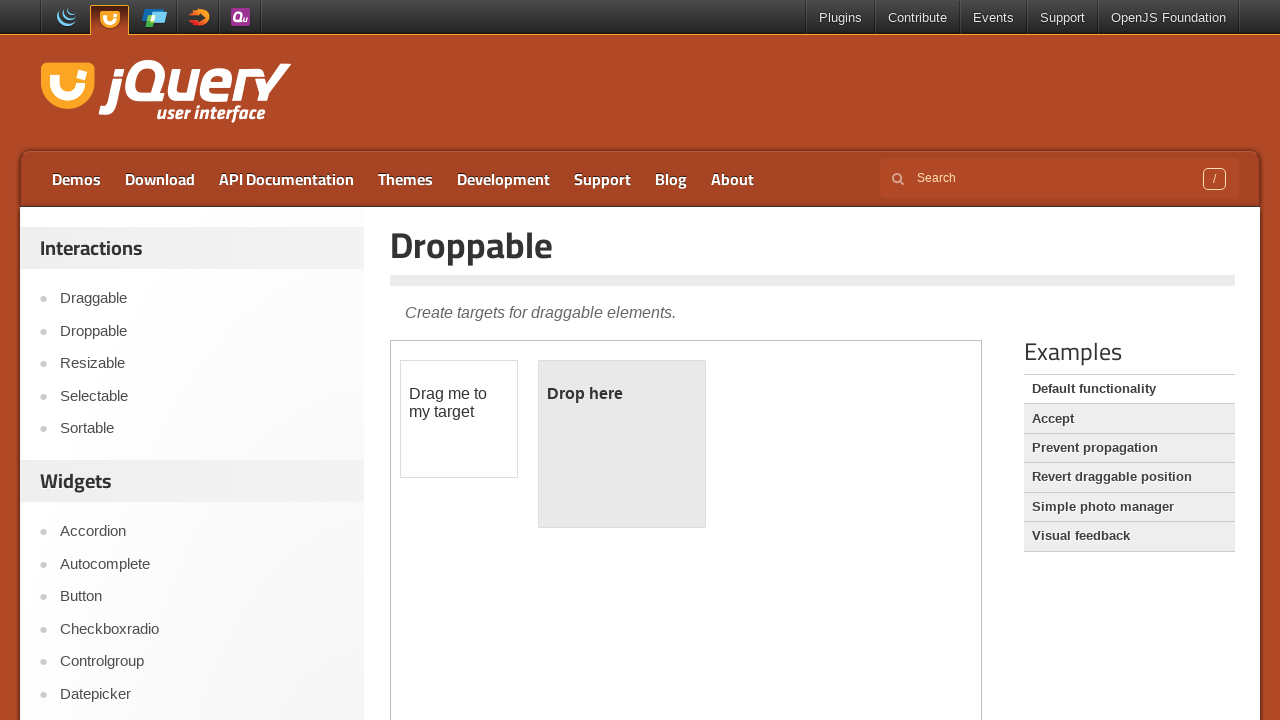

Hovered over draggable source element at (459, 419) on xpath=//*[@id='draggable']
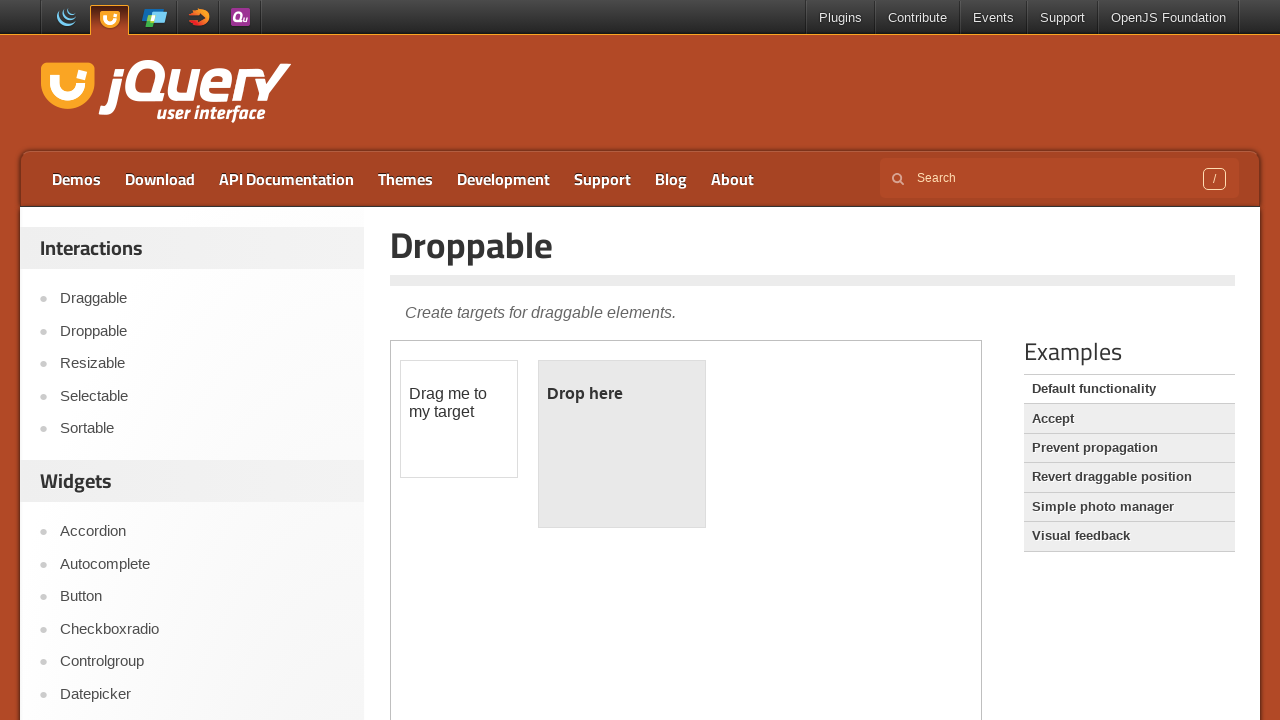

Pressed mouse button down on source element at (459, 419)
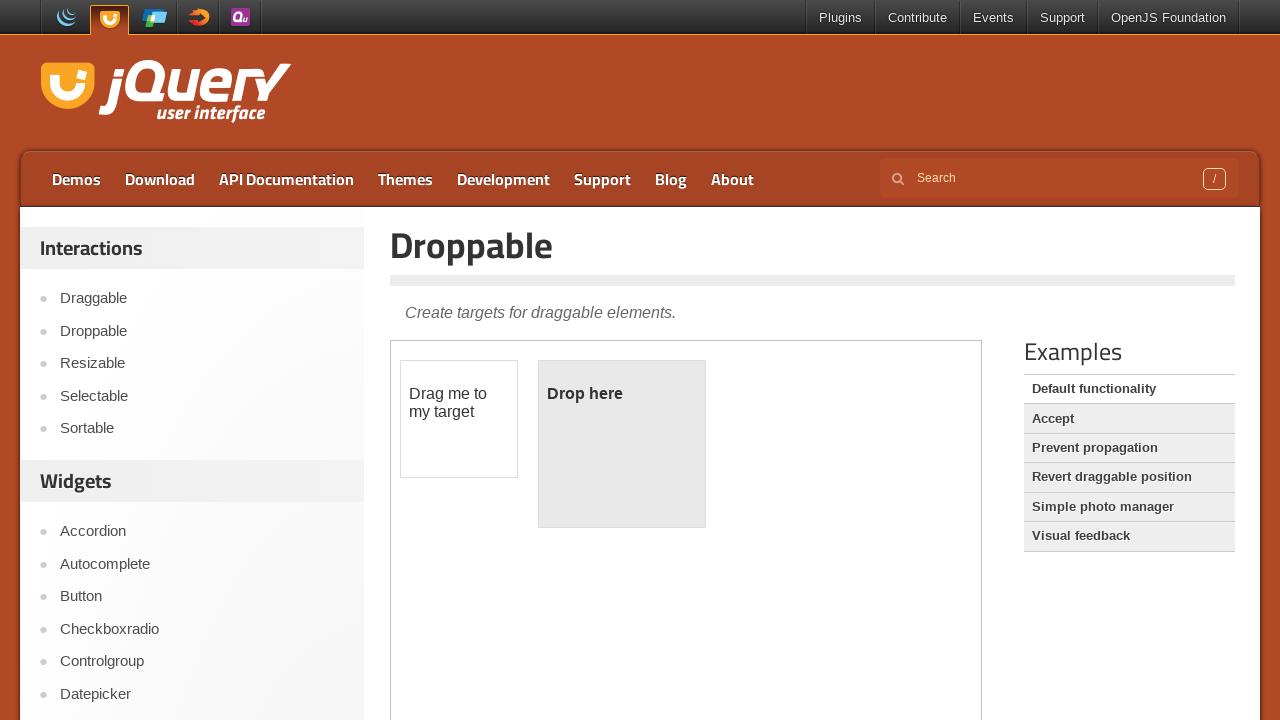

Hovered over droppable target element while holding mouse button at (622, 444) on xpath=//*[@id='droppable']
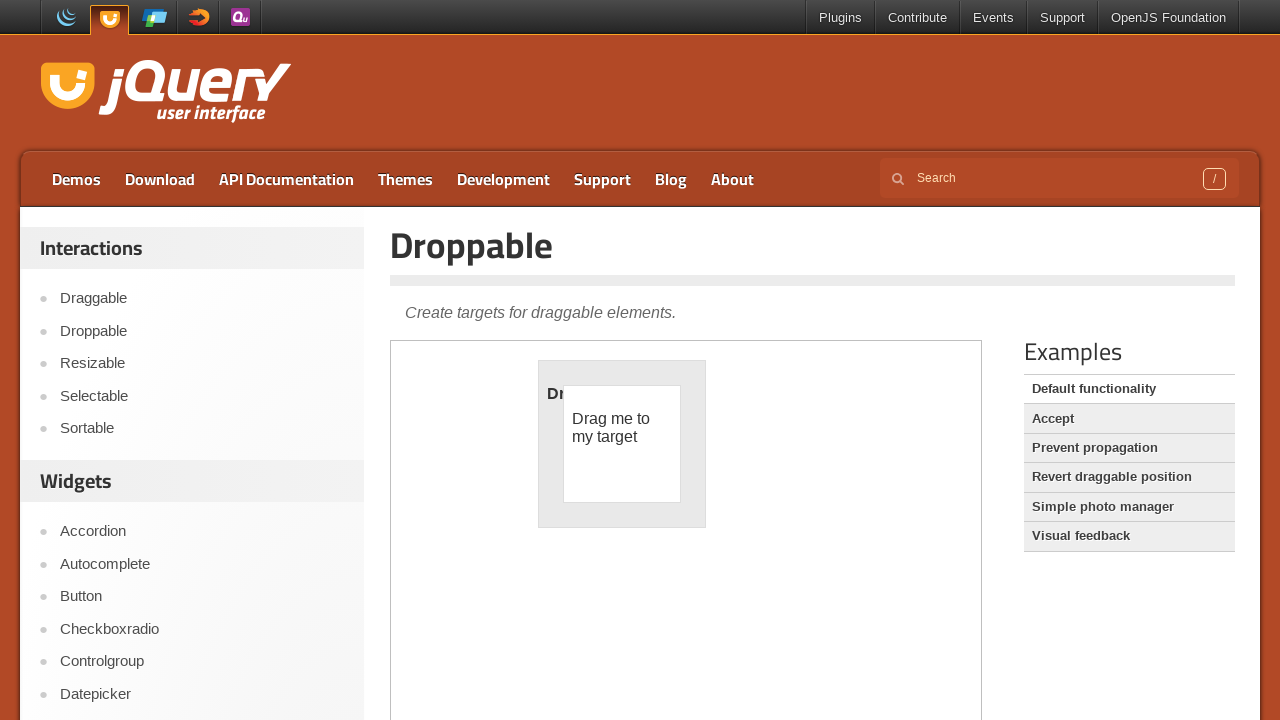

Released mouse button on target element, completing drag and drop at (622, 444)
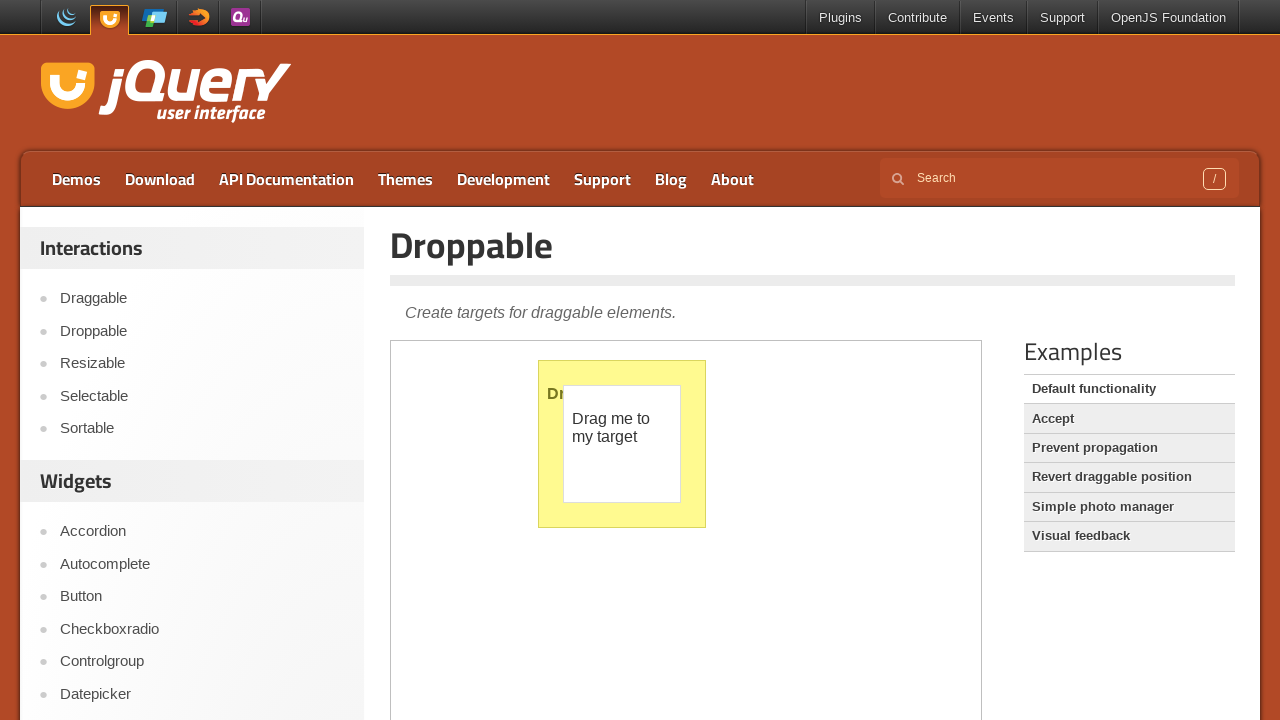

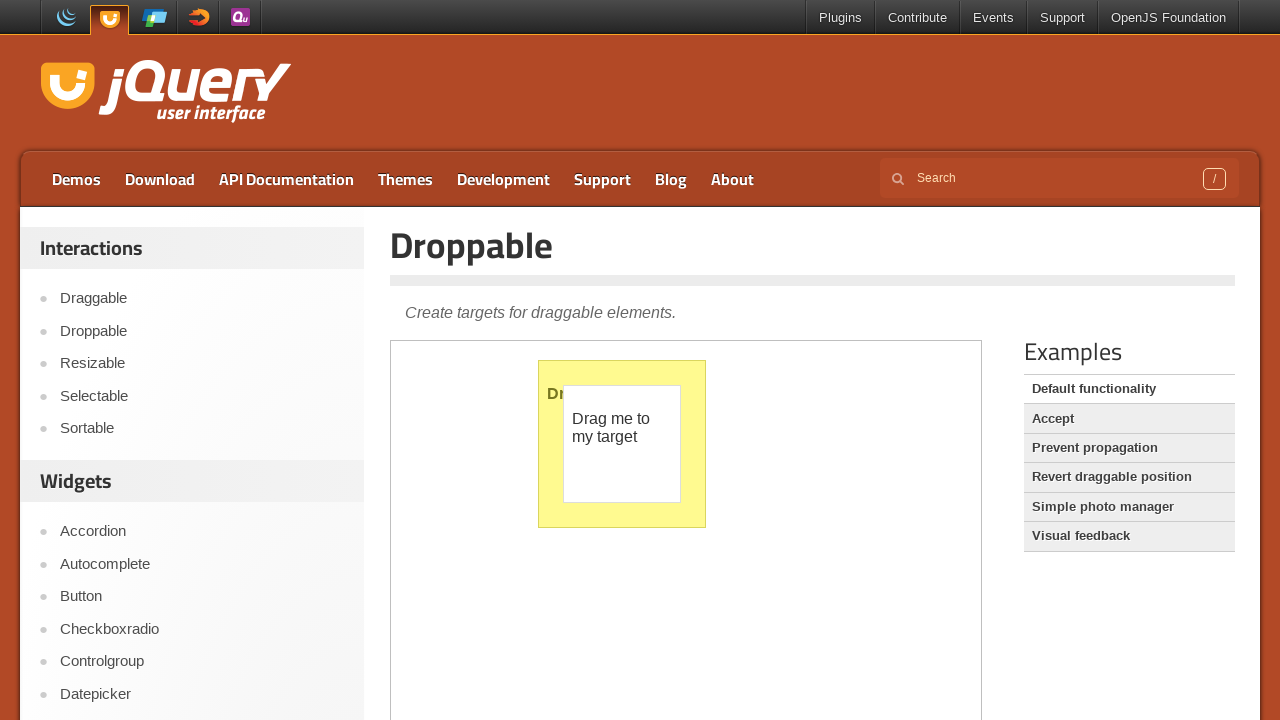